Tests the feedback form submission by filling out all form fields and clicking submit, then waiting for the success page to load.

Starting URL: http://zero.webappsecurity.com/index.html

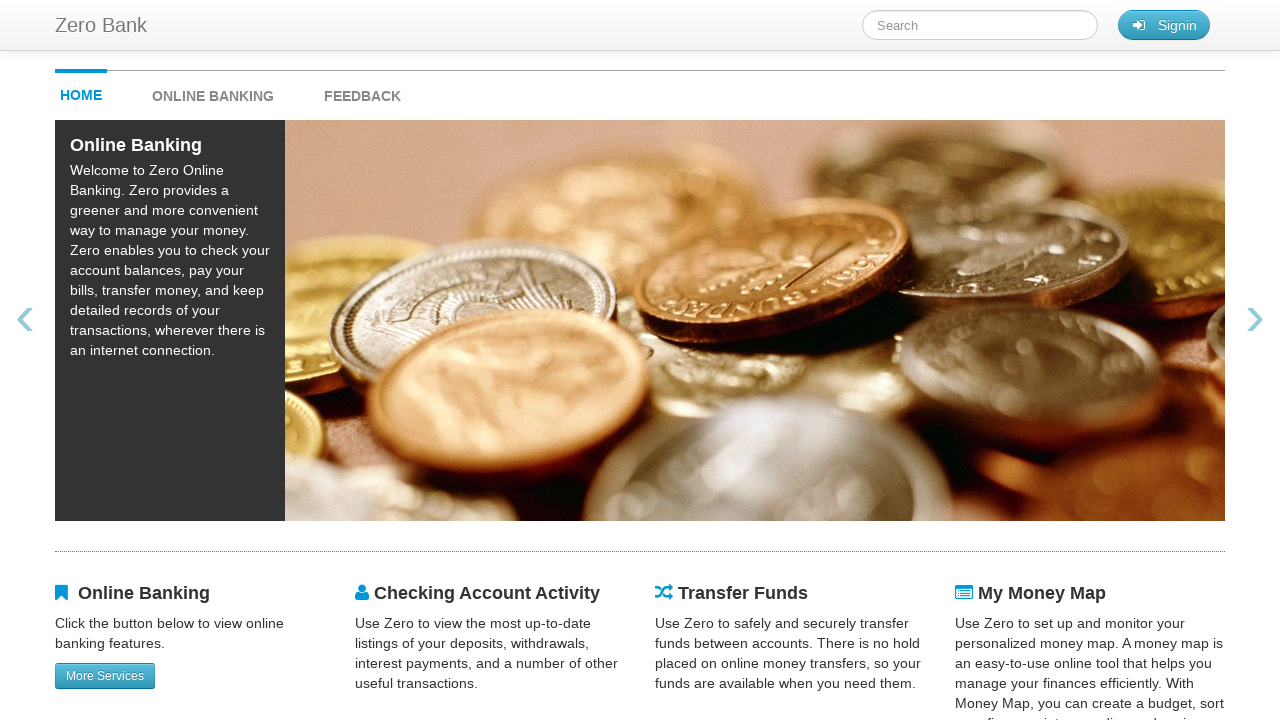

Clicked feedback link at (362, 91) on #feedback
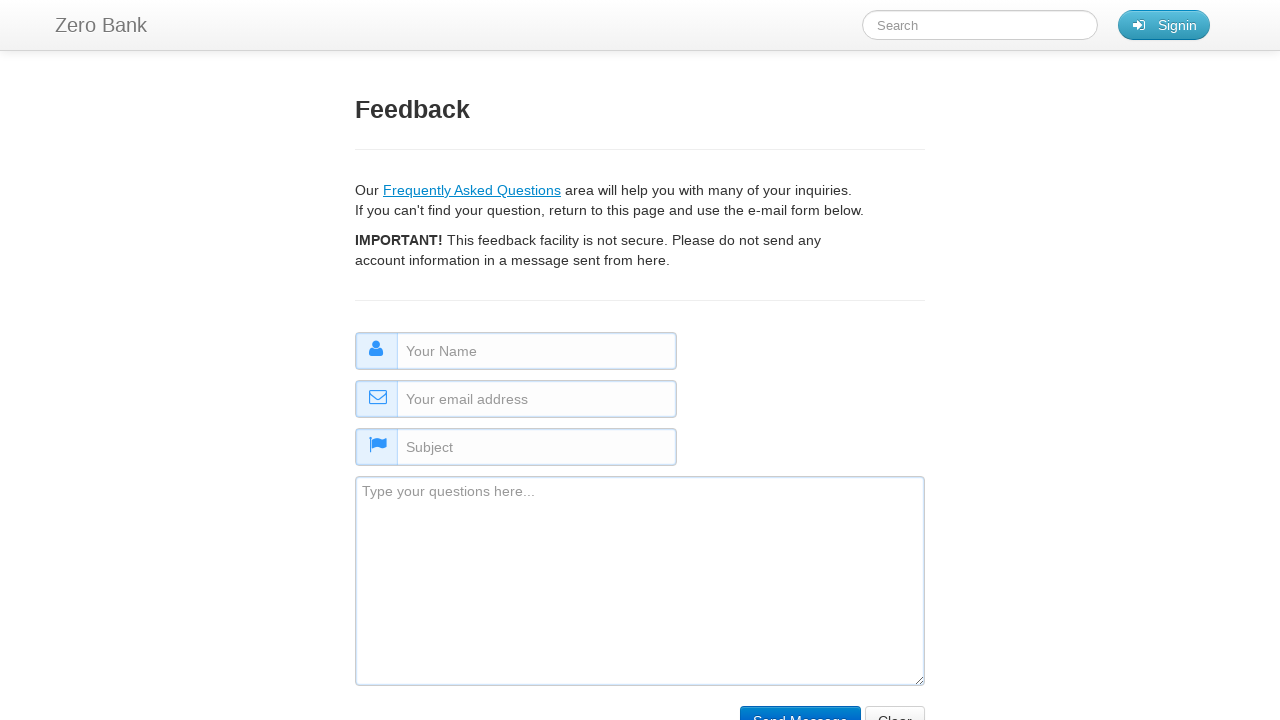

Filled name field with 'Sarah Miller' on #name
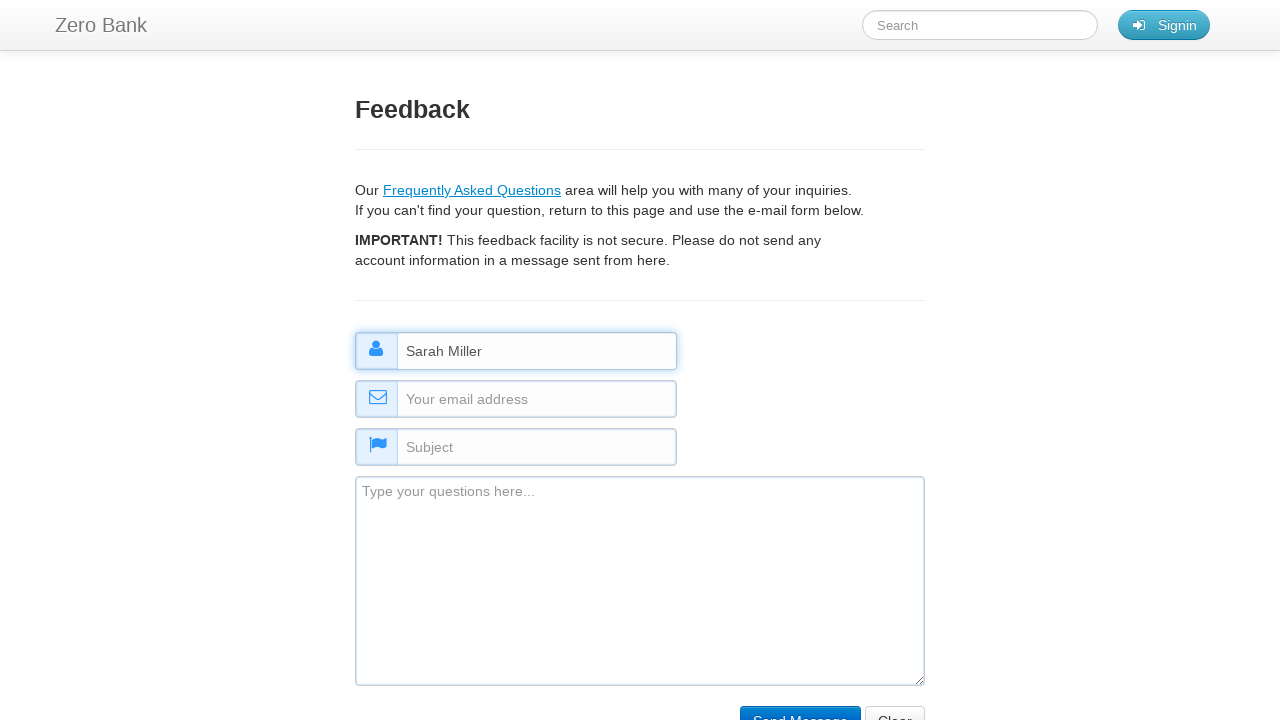

Filled email field with 'sarah.miller@example.org' on #email
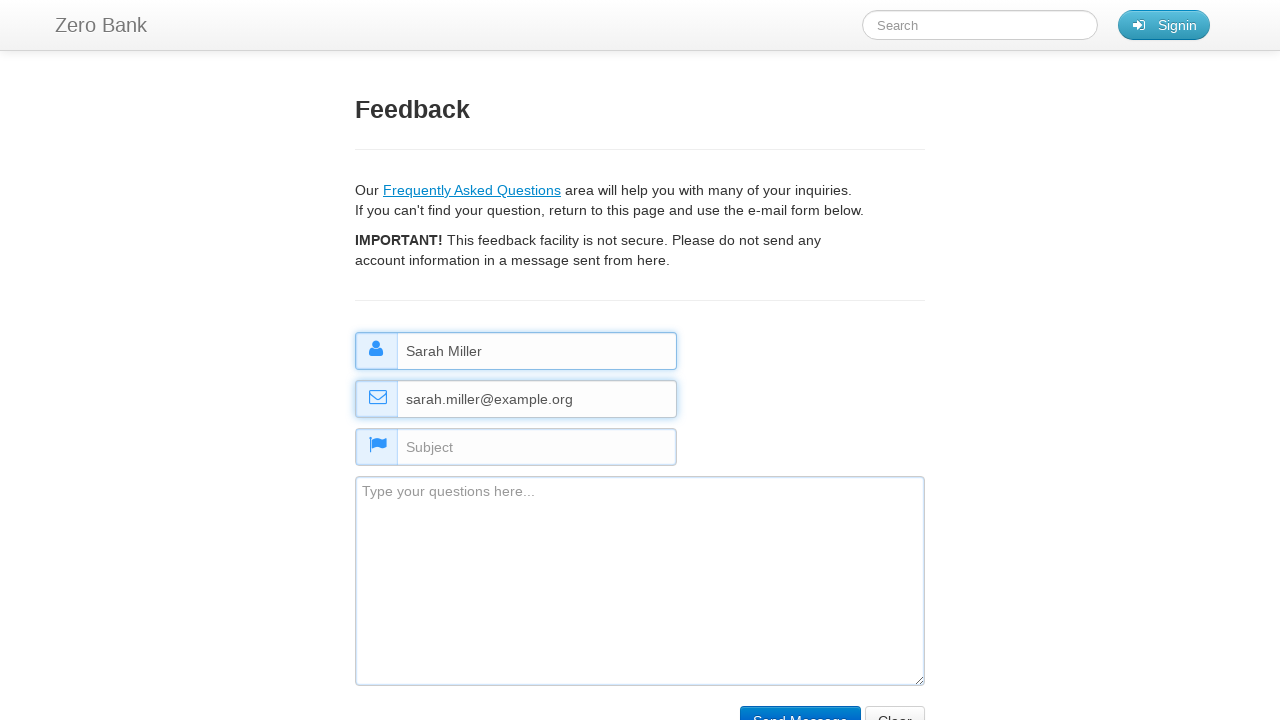

Filled subject field with 'Account Question' on #subject
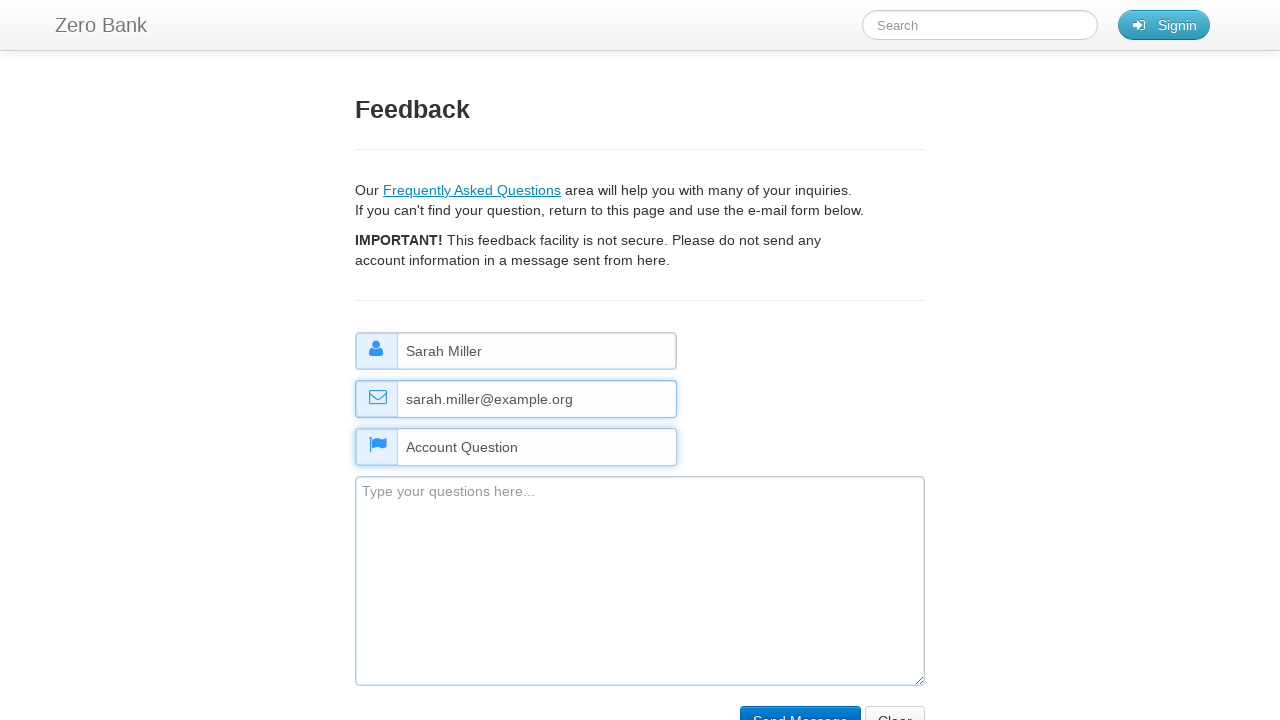

Filled comment field with feedback message on #comment
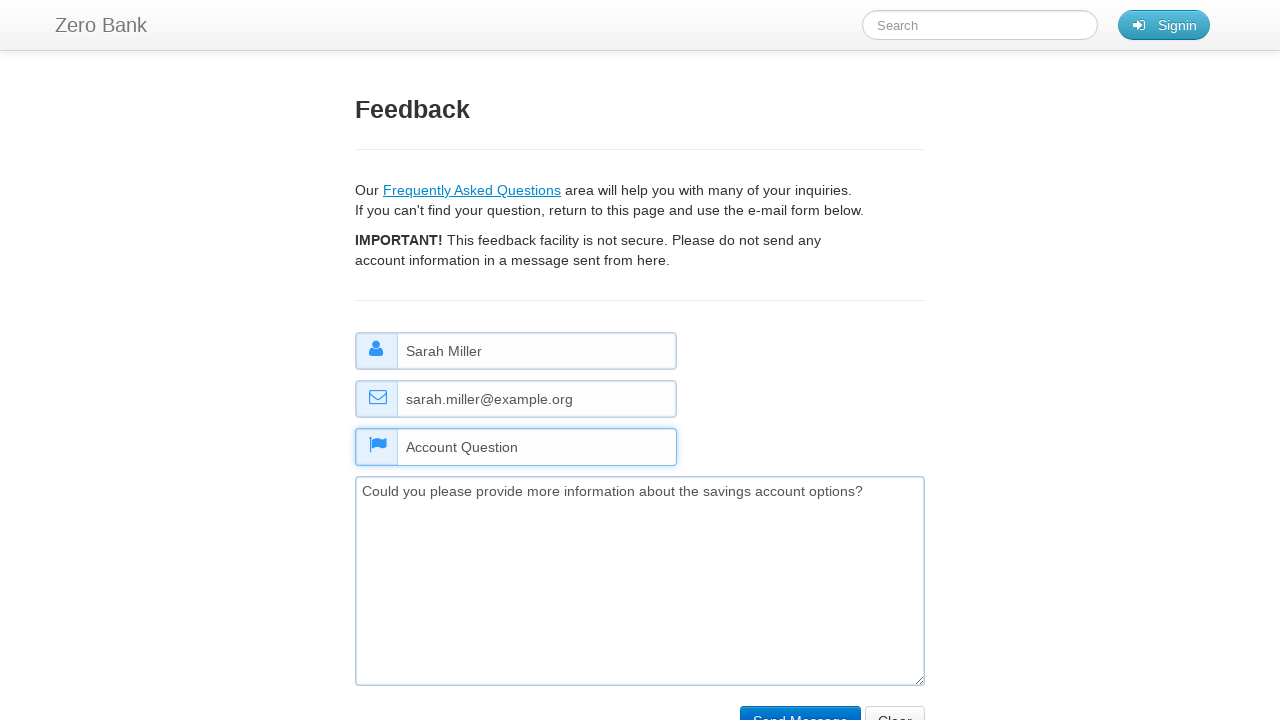

Clicked submit button to submit feedback form at (800, 705) on input[type="submit"]
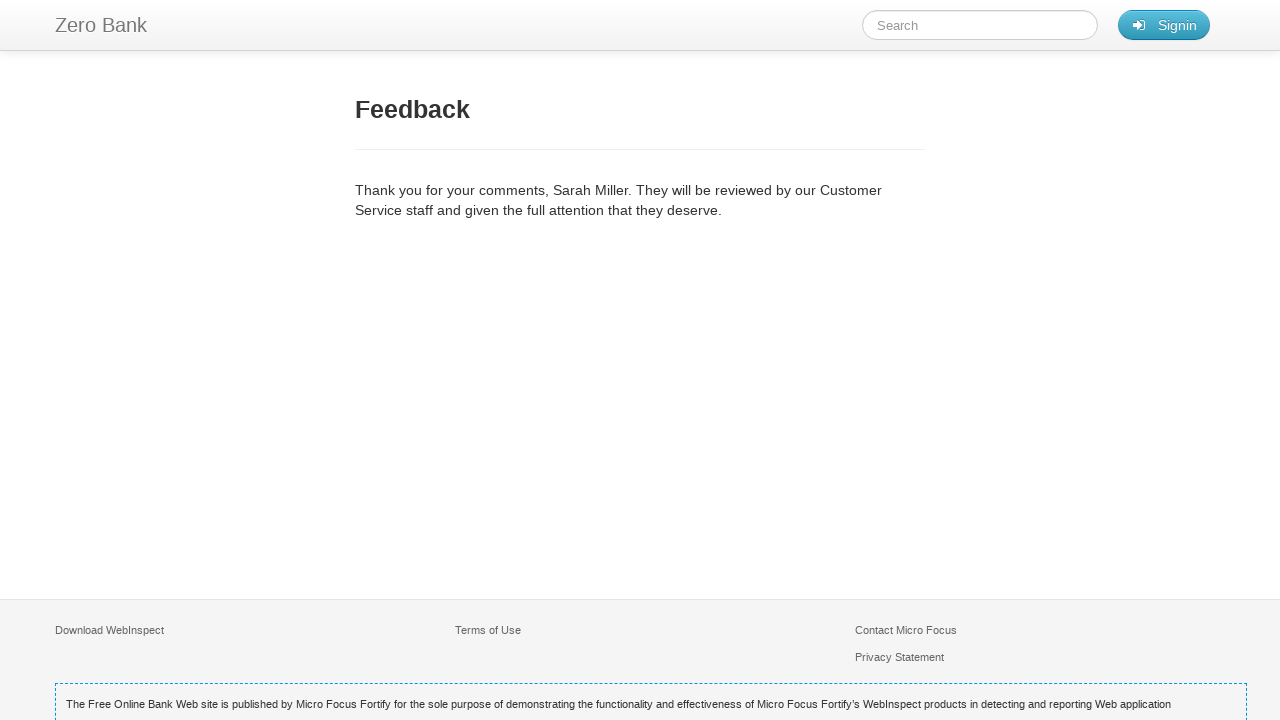

Success page loaded with feedback title visible
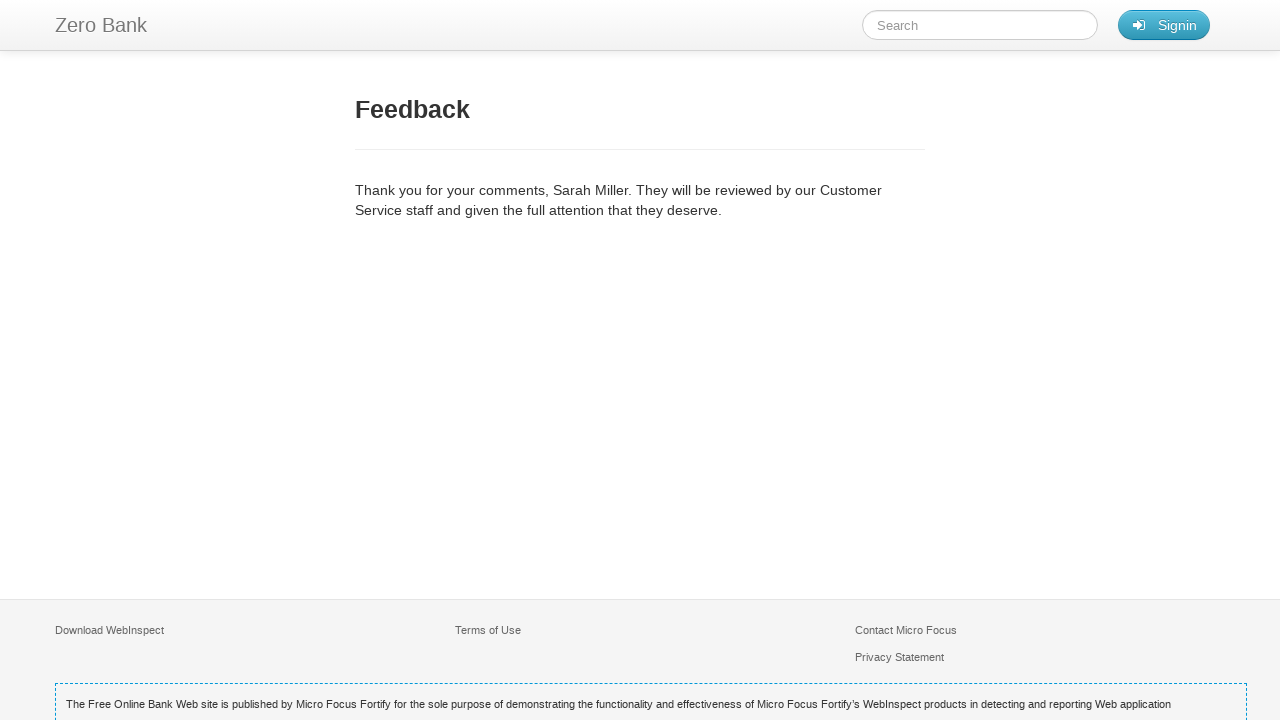

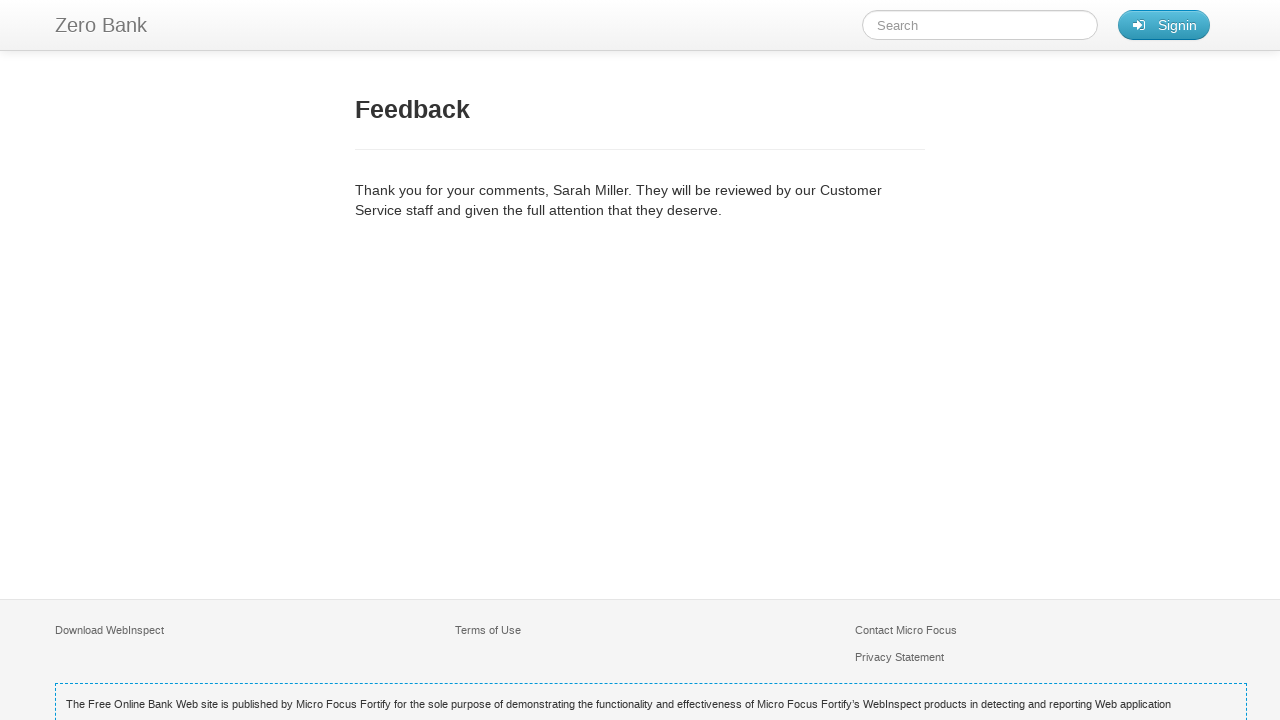